Tests the search functionality by entering a partial vegetable name and verifying filtered results are displayed.

Starting URL: https://rahulshettyacademy.com/seleniumPractise/#/

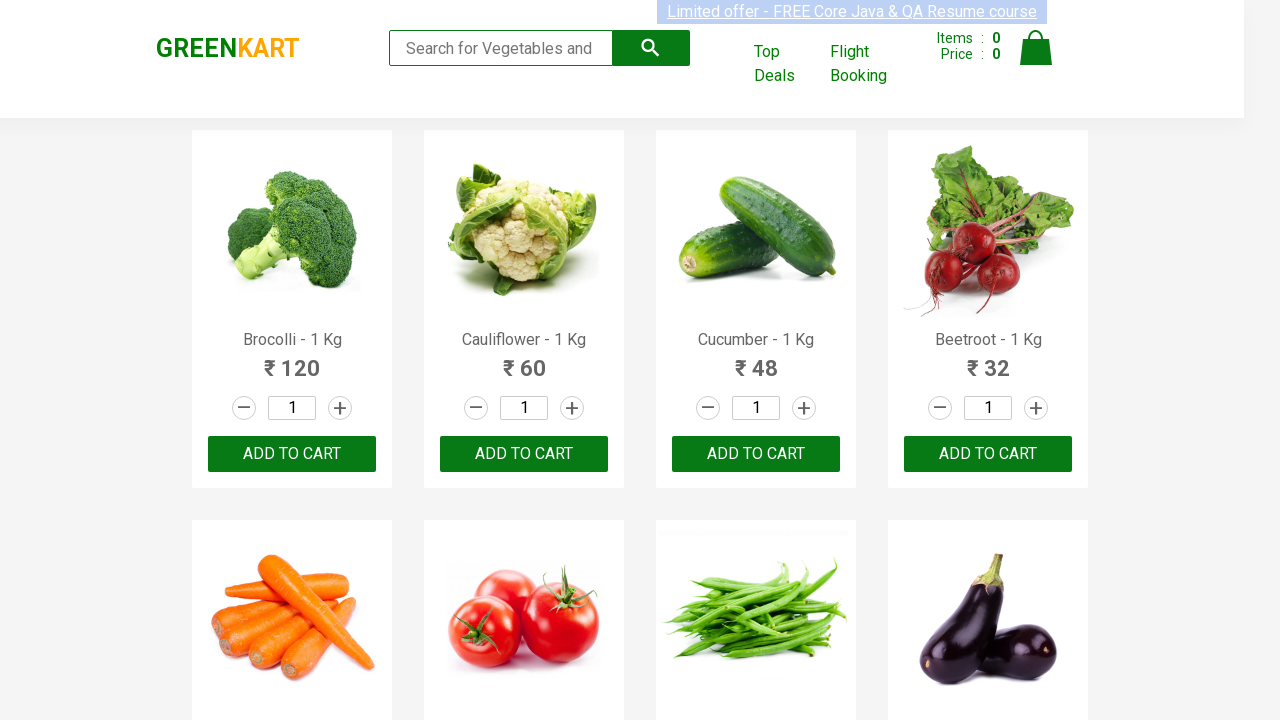

Scrolled to top of page
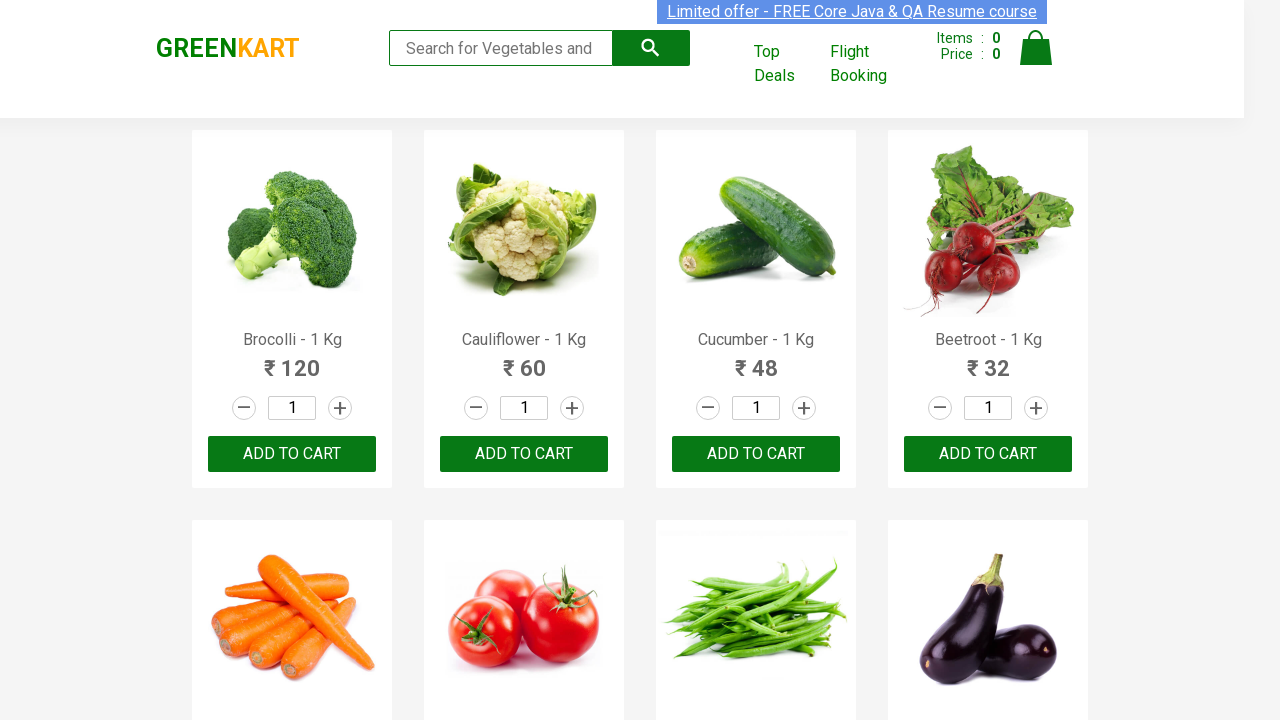

Products loaded on page
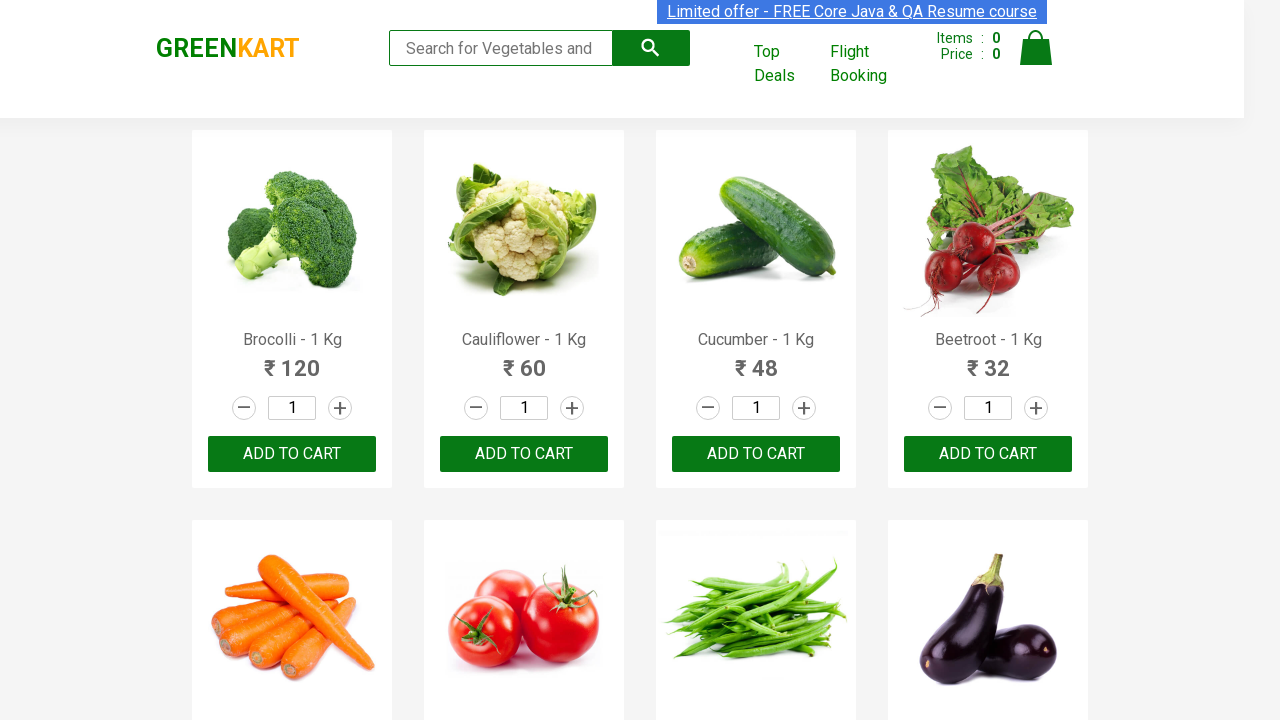

Entered partial vegetable name 'gra' in search field on input.search-keyword
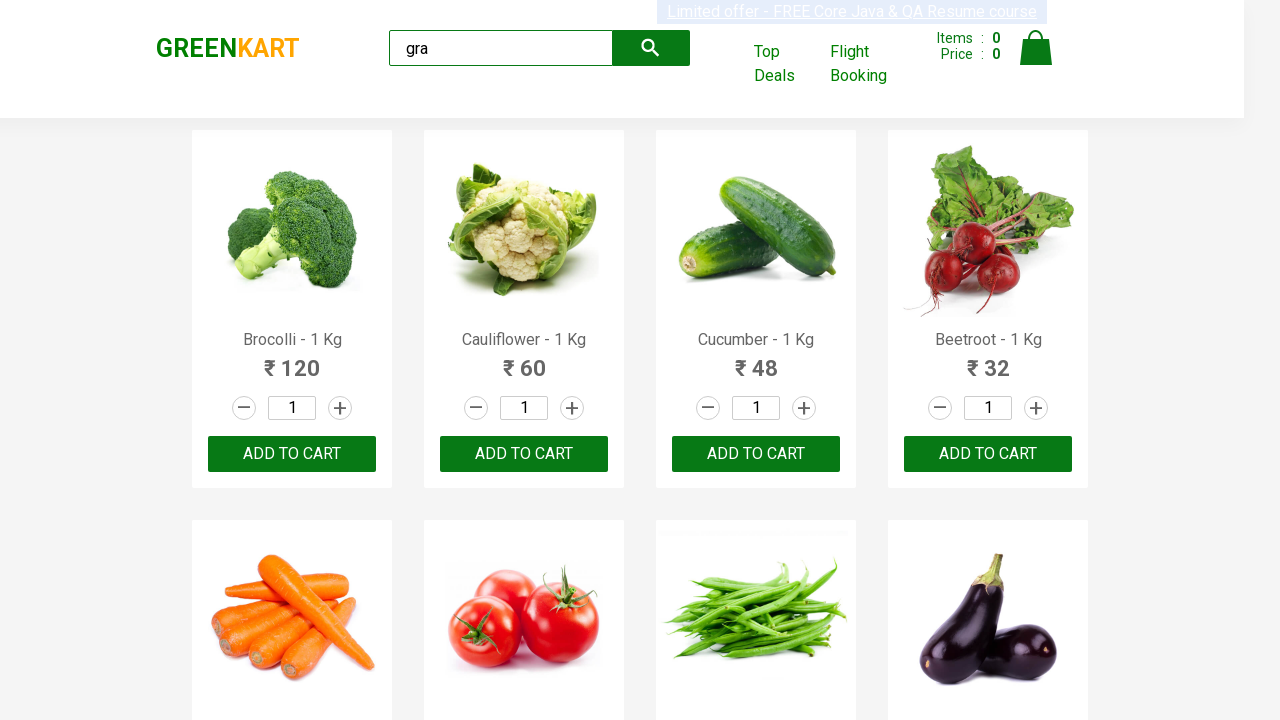

Waited for search results to filter
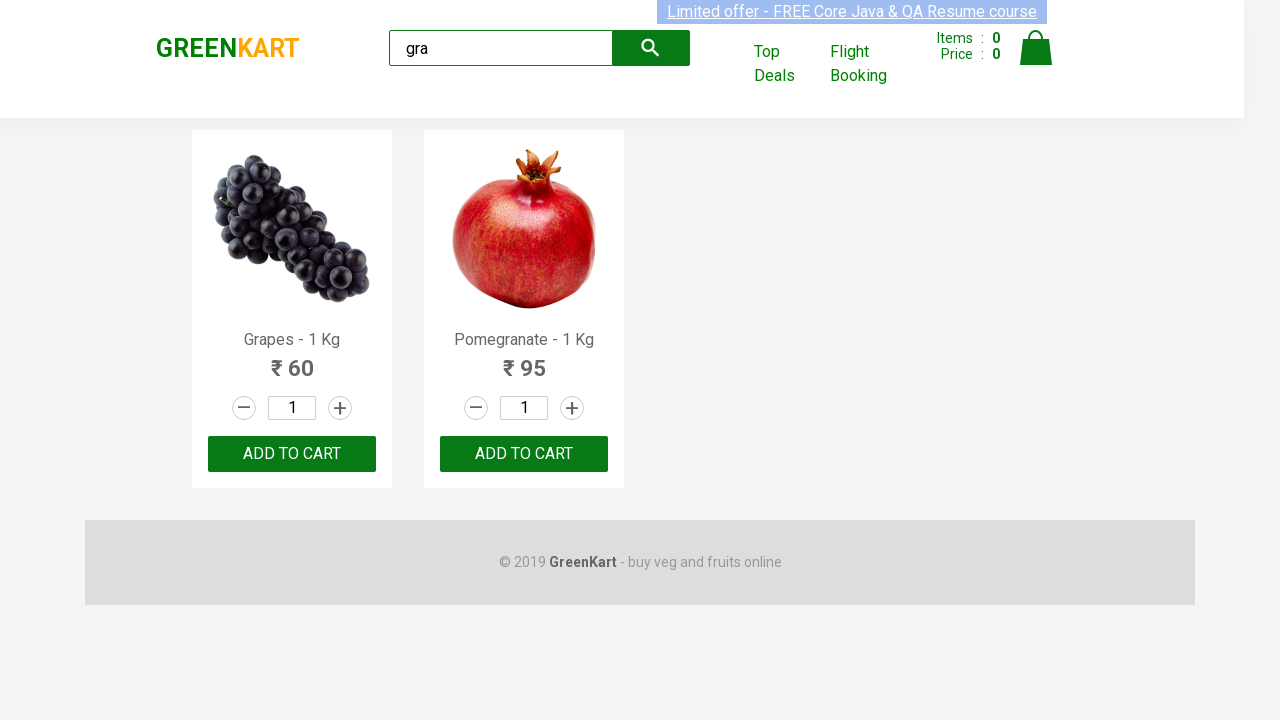

Verified filtered vegetable products are displayed
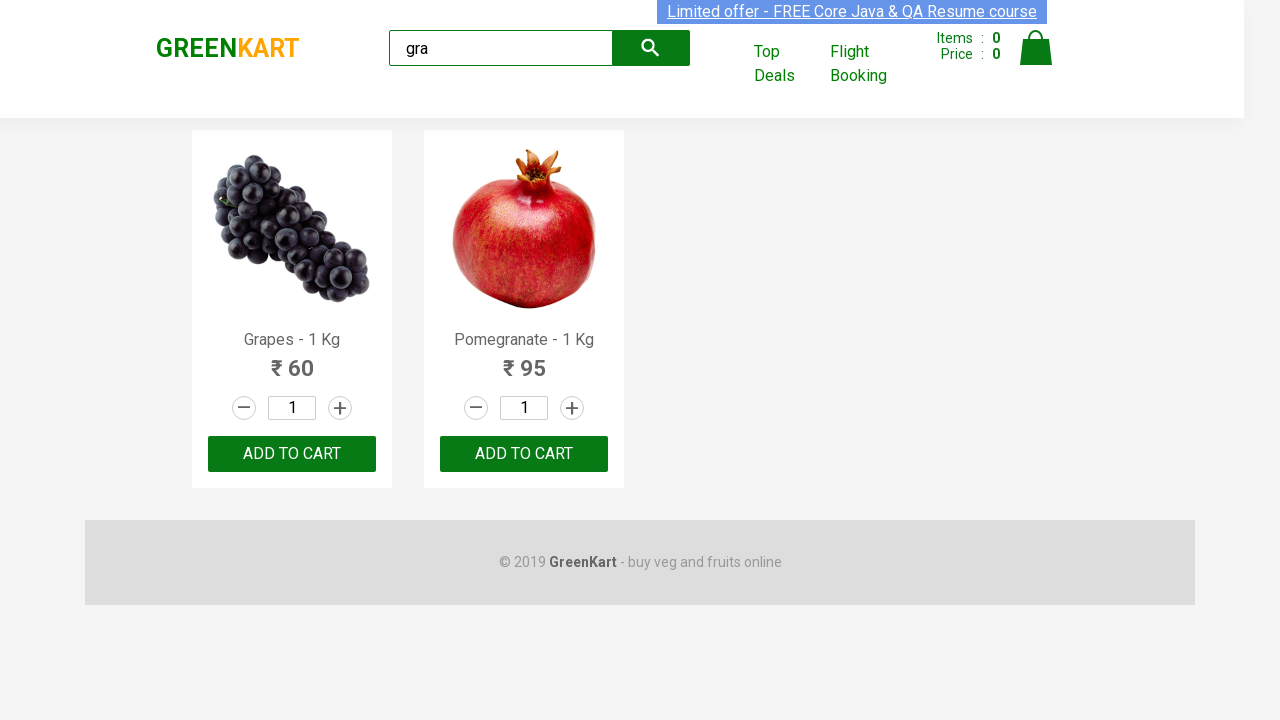

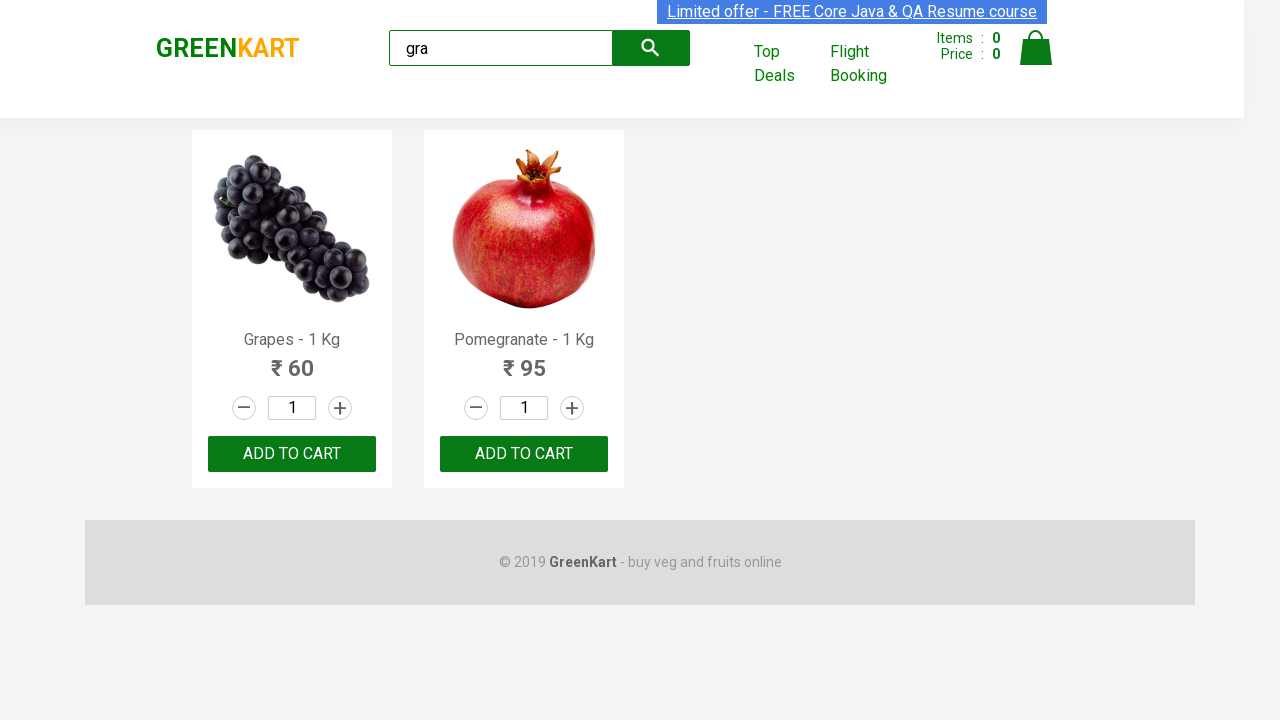